Tests navigation to A1 Program through the main menu hover interaction

Starting URL: https://www.srpski-strani.com/index_eng.php

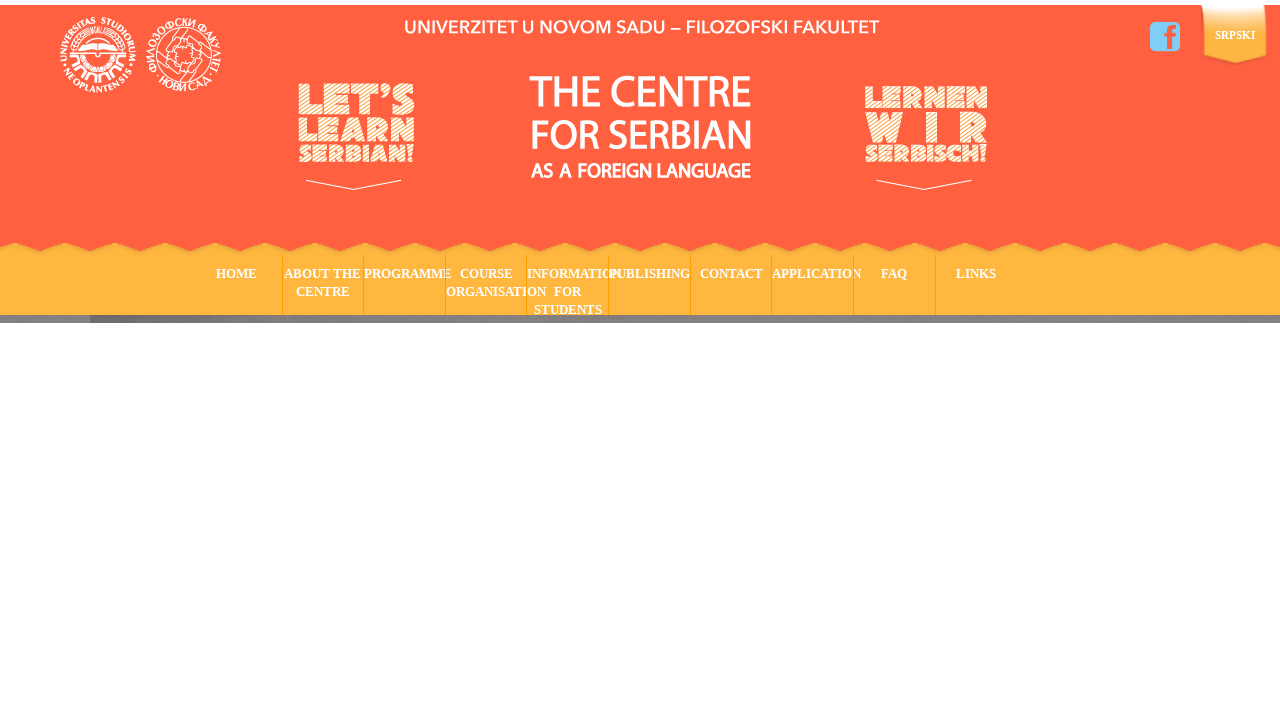

Hovered over Programme menu item to reveal submenu at (405, 285) on xpath=/html/body/div/div[1]/div[2]/div/div/ul/li[3]/a
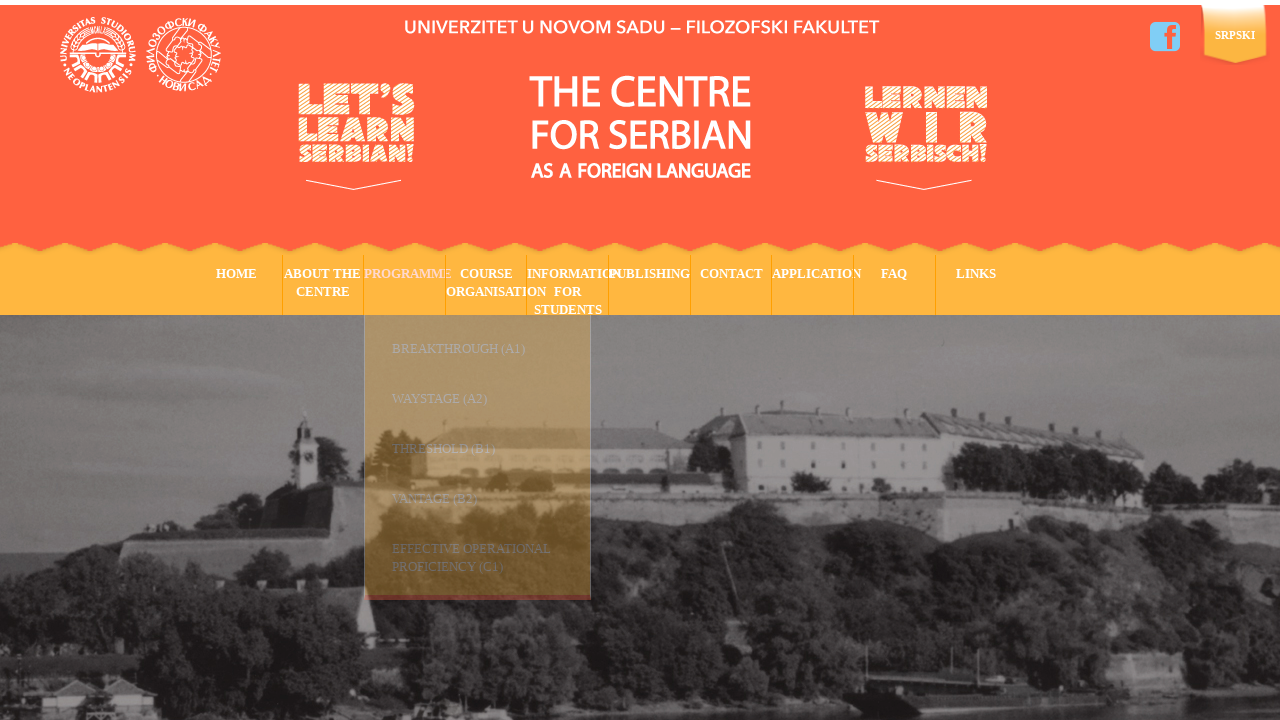

Clicked on A1 Program submenu option at (492, 355) on xpath=/html/body/div/div[1]/div[2]/div/div/ul/li[3]/ul/li[1]/a
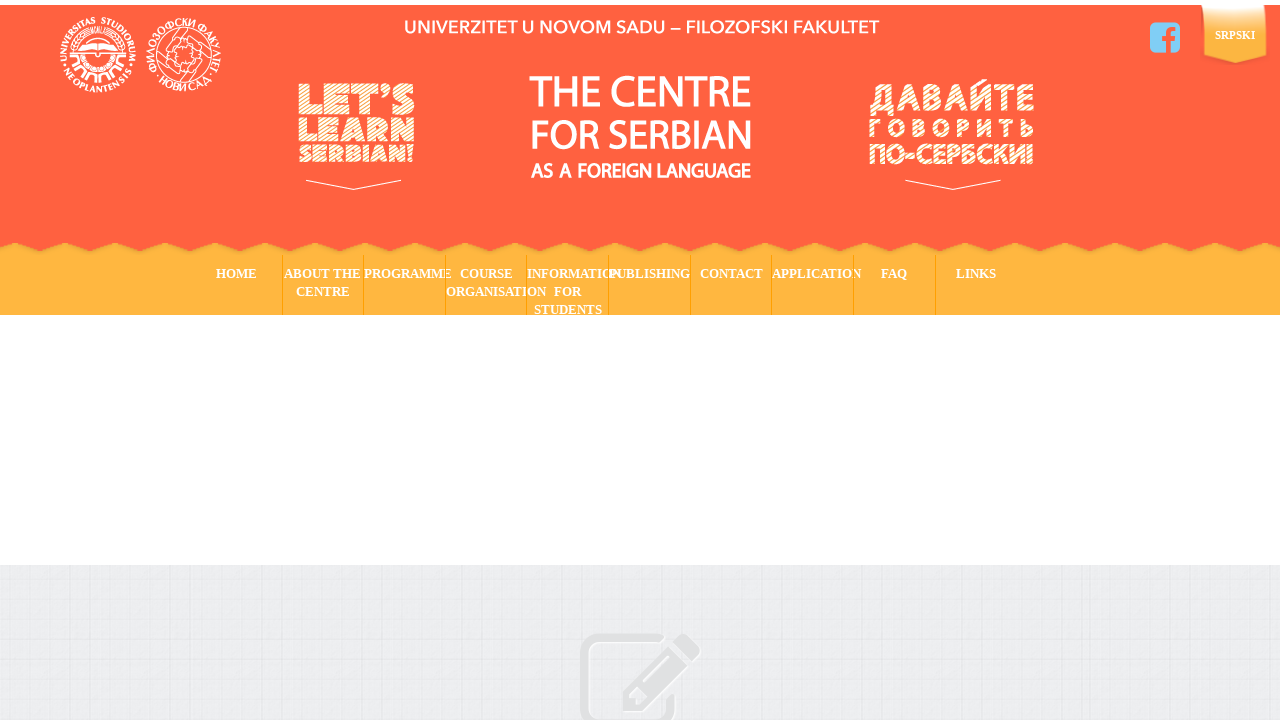

Verified that result text equals 'AIM AND SYLLABUS'
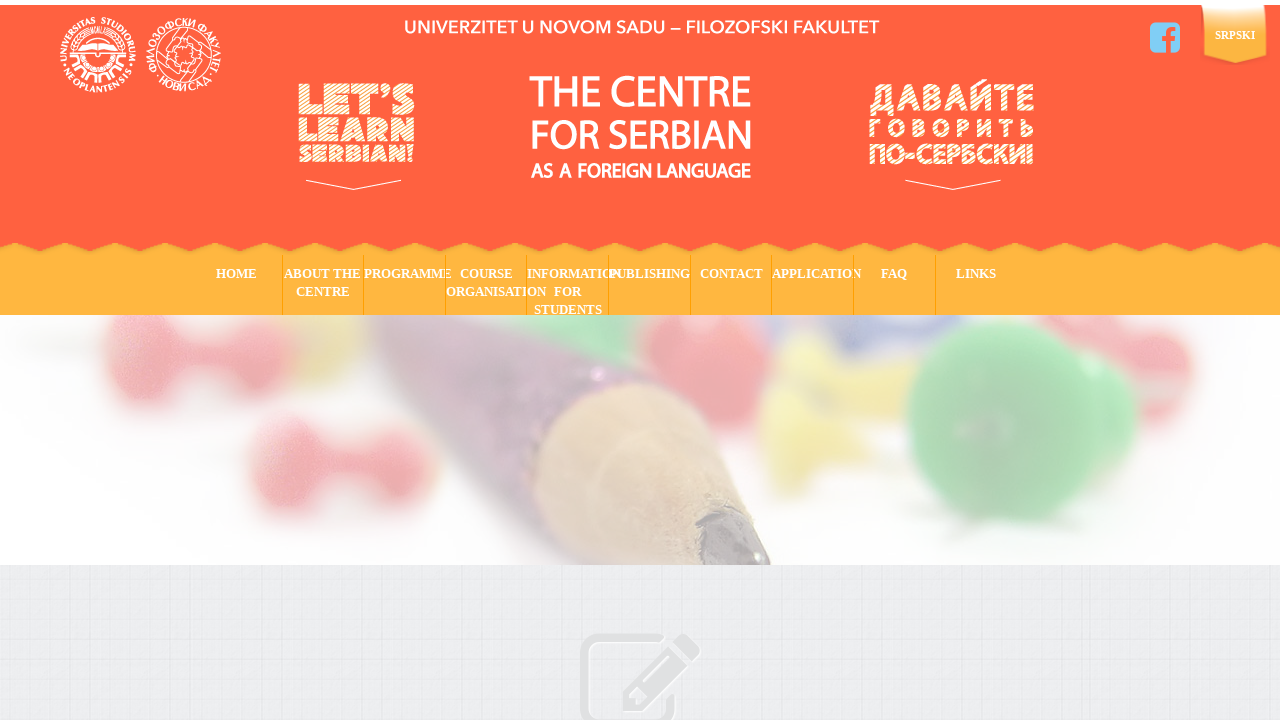

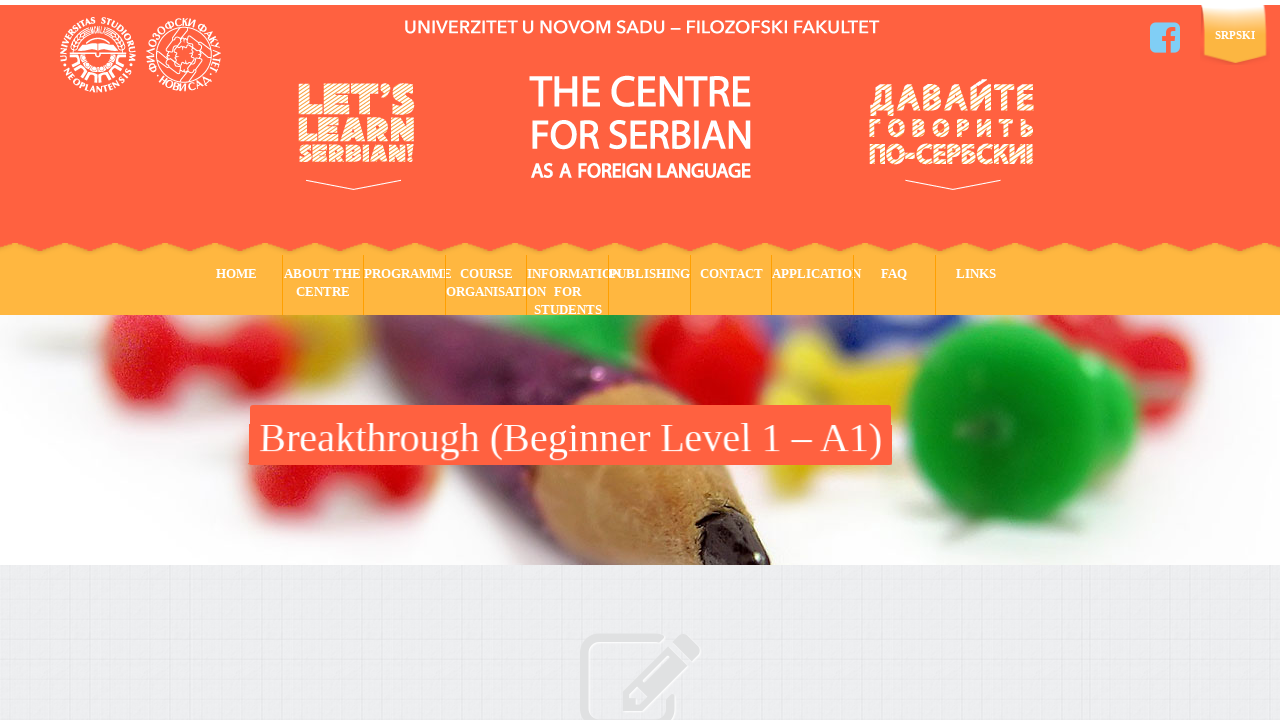